Tests injecting jQuery and jQuery Growl library into a page via JavaScript execution, then displays notification messages using the Growl plugin in the browser.

Starting URL: http://the-internet.herokuapp.com

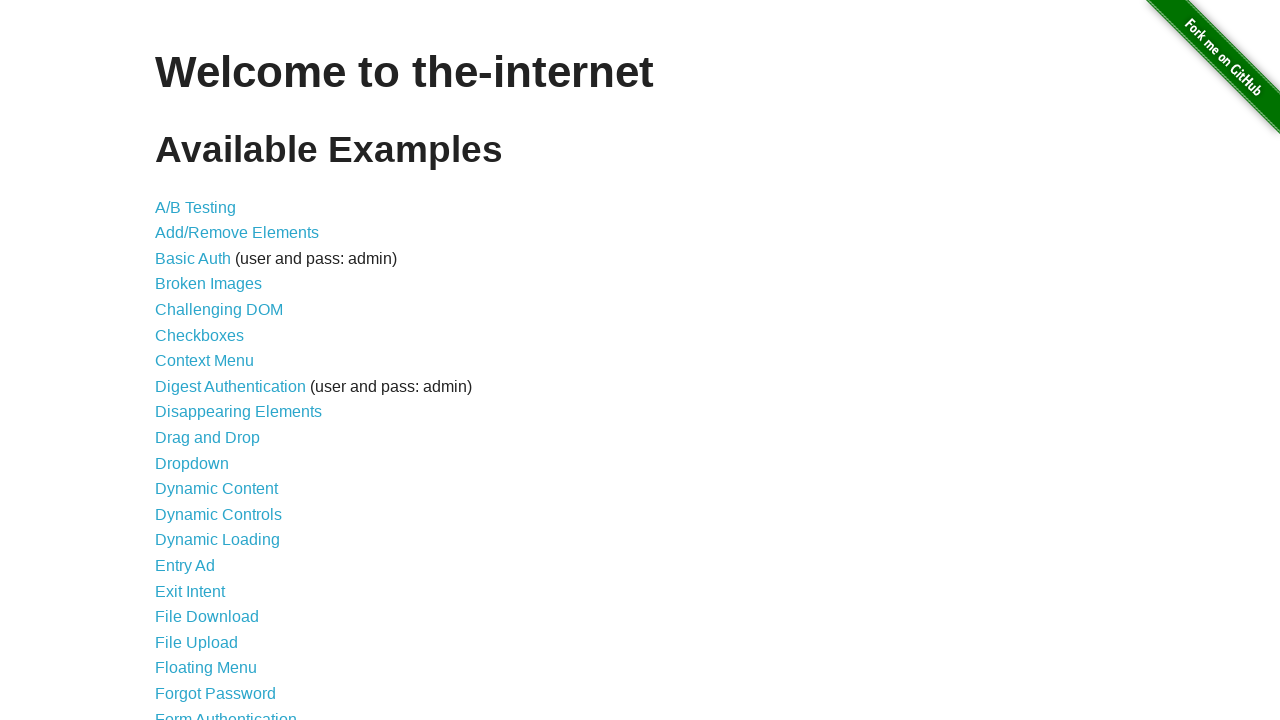

Injected jQuery library into page if not already present
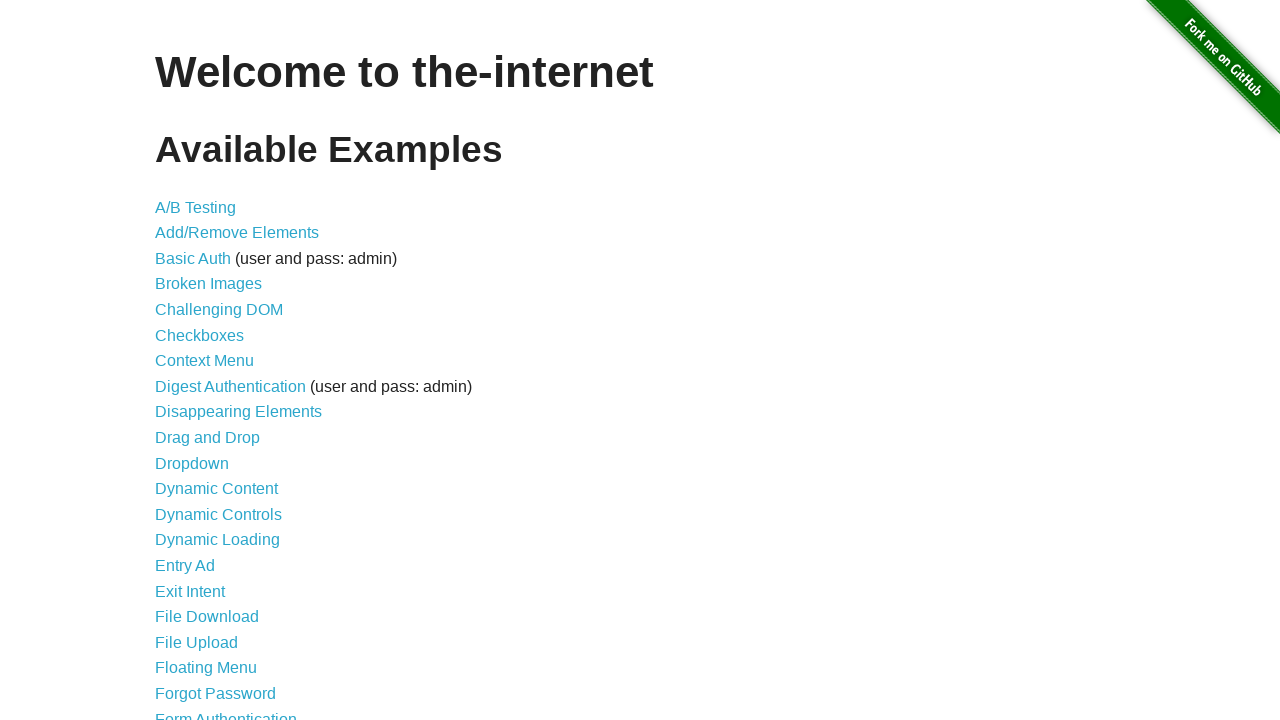

jQuery library loaded successfully
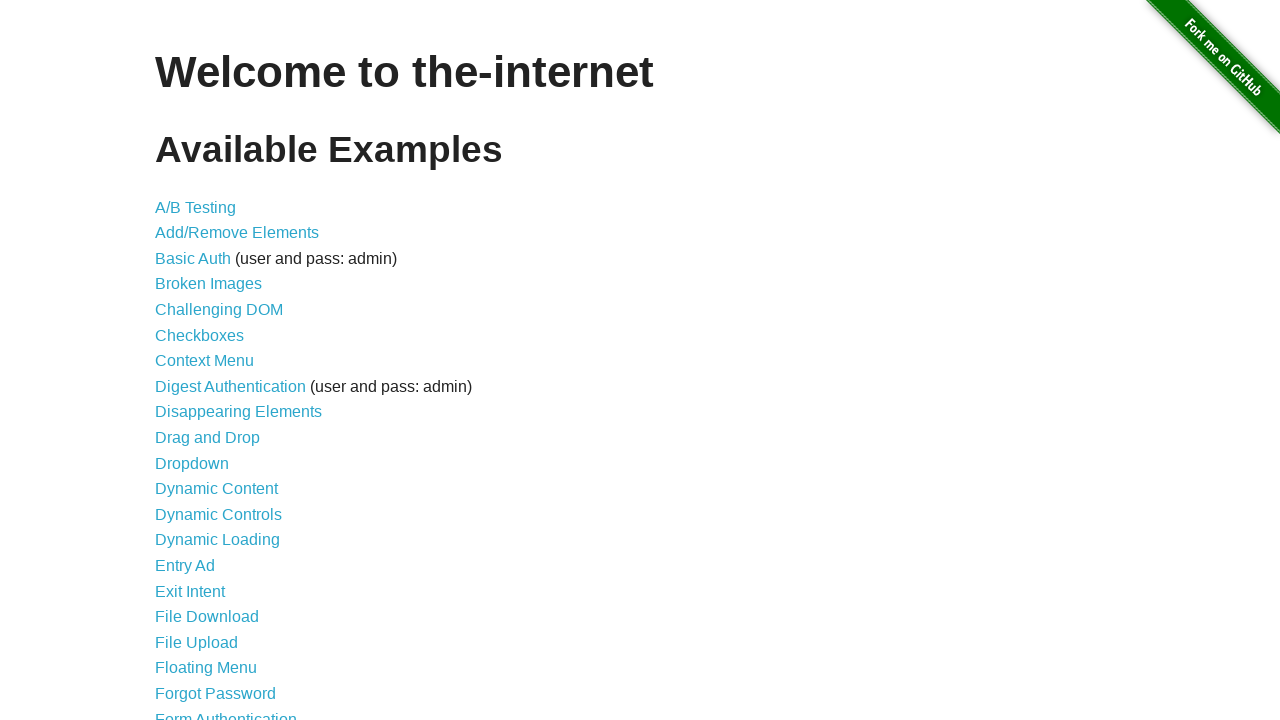

Loaded jQuery Growl JavaScript library
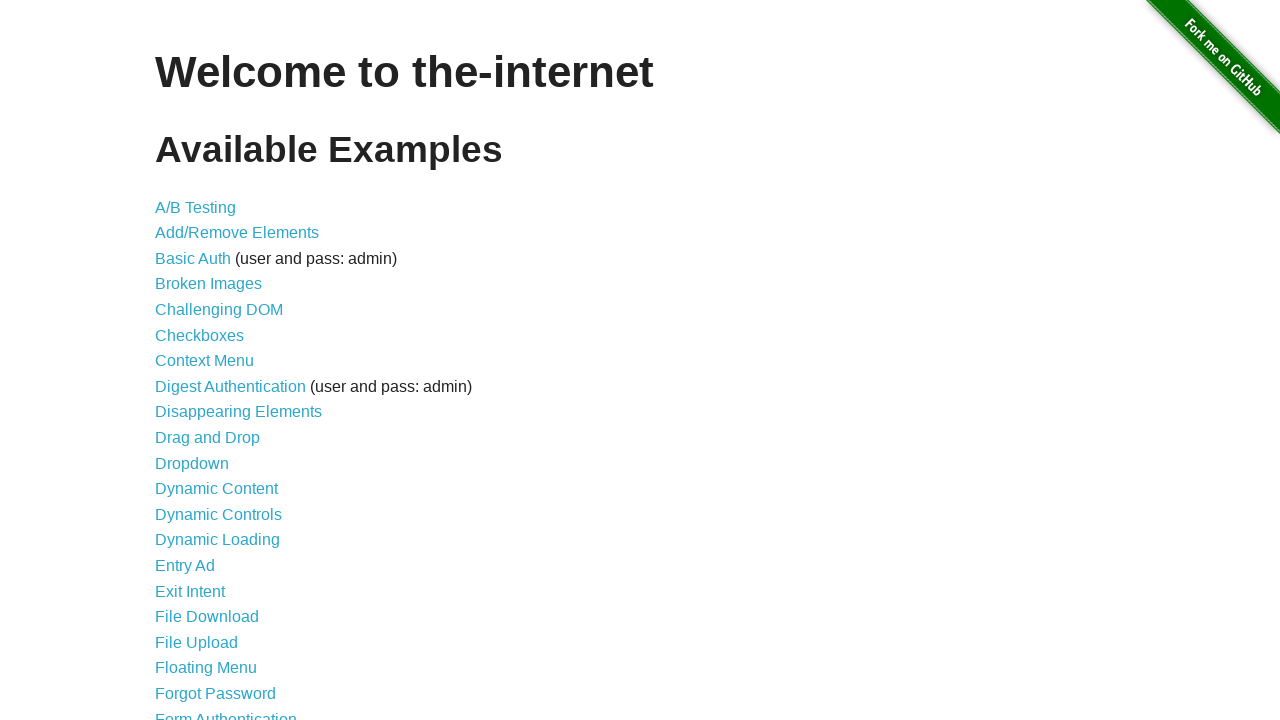

Added jQuery Growl CSS stylesheet to page
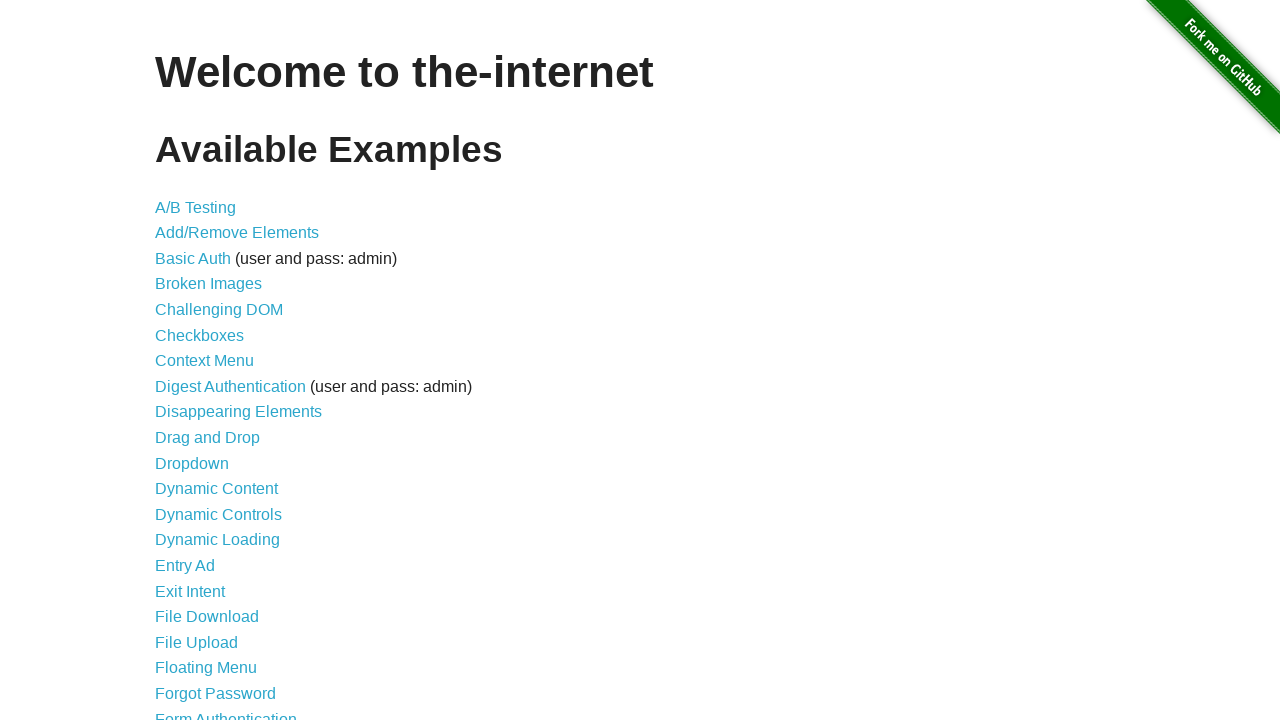

jQuery Growl library loaded and ready
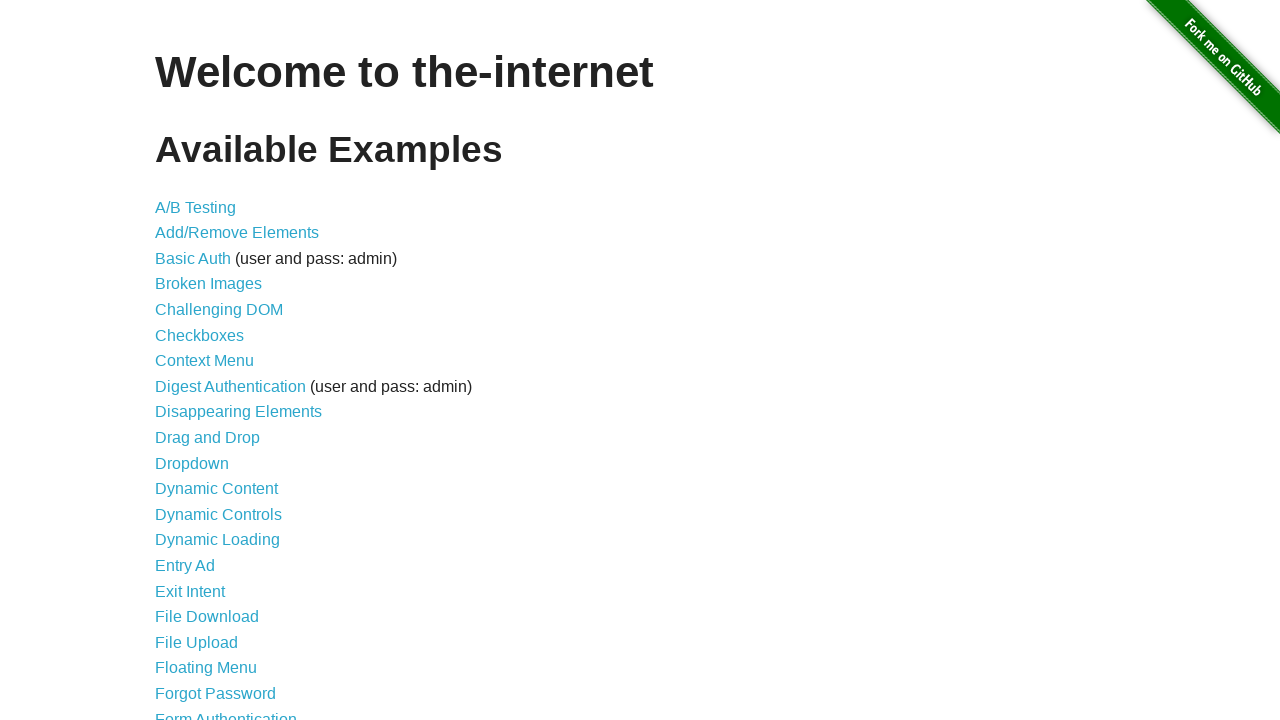

Displayed GET notification with Growl
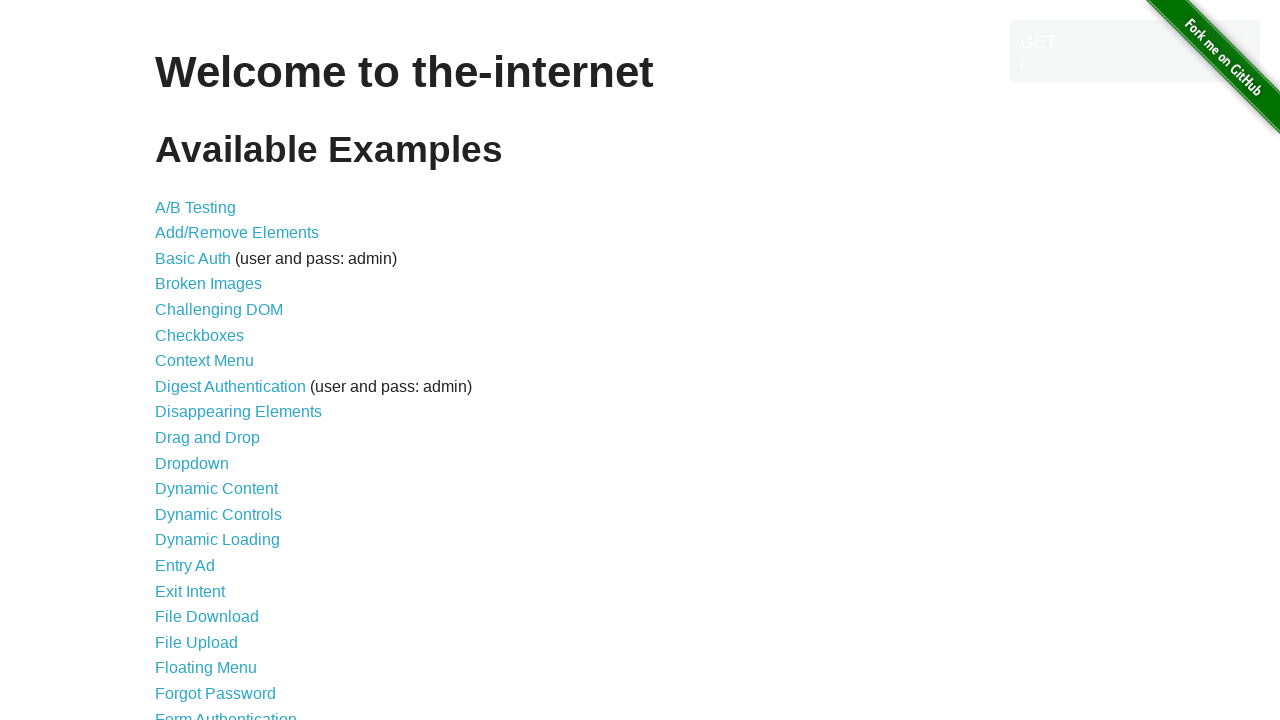

Displayed ERROR notification with Growl
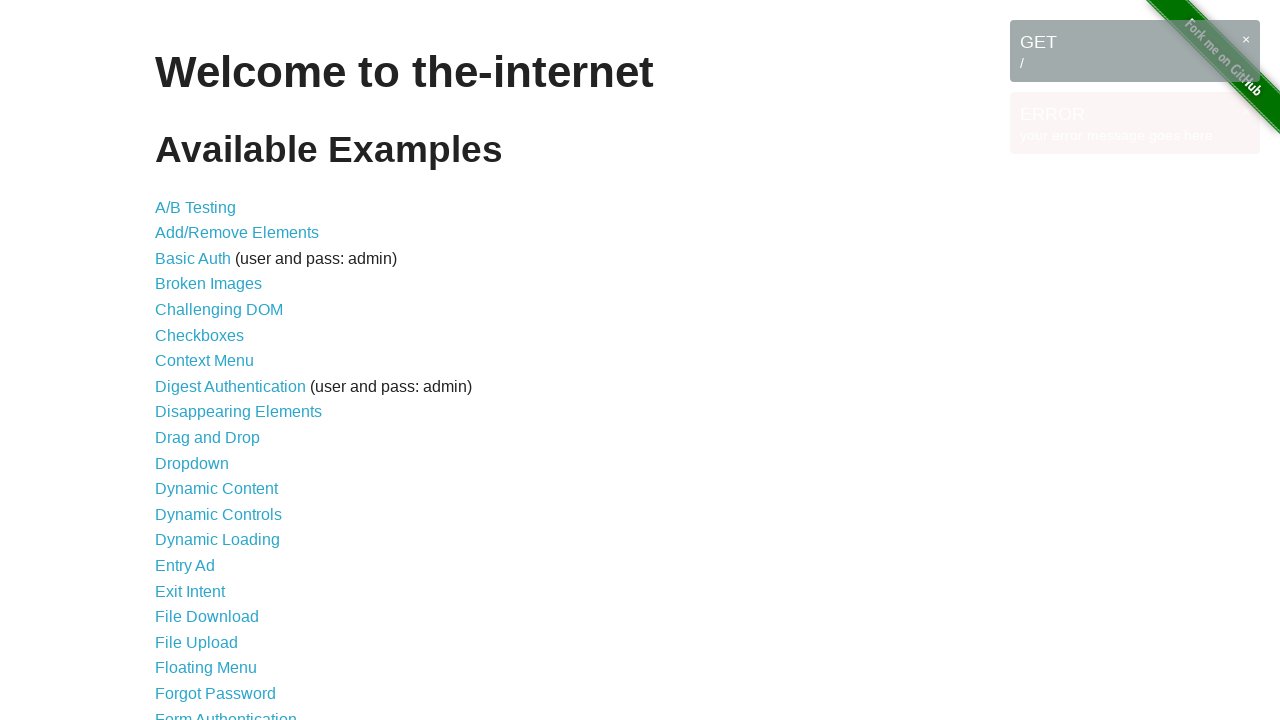

Displayed Notice notification with Growl
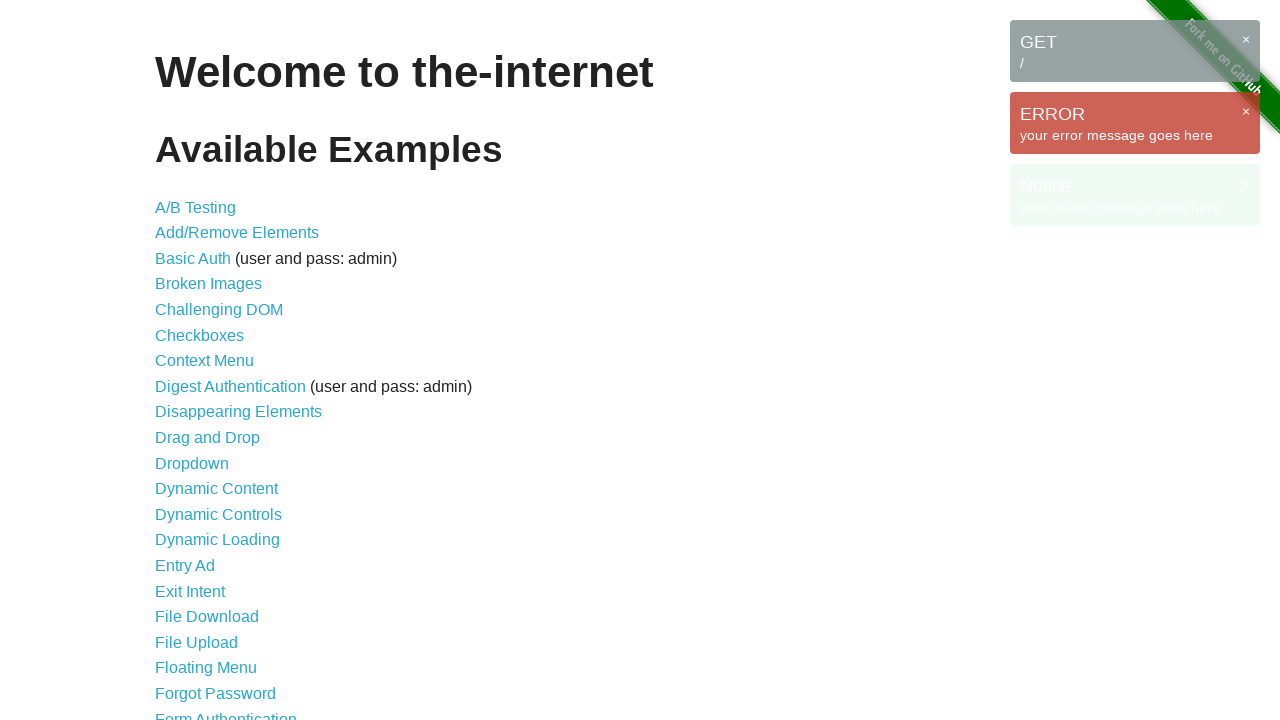

Displayed Warning notification with Growl
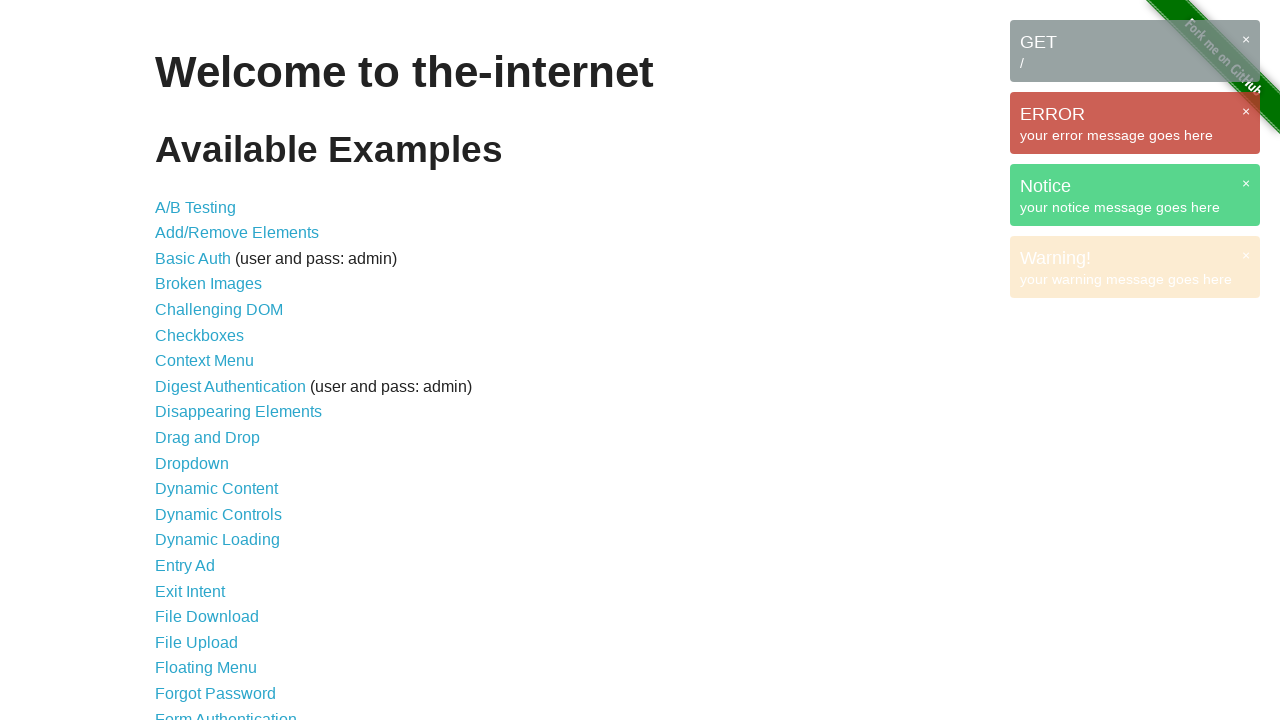

All Growl notifications container visible on page
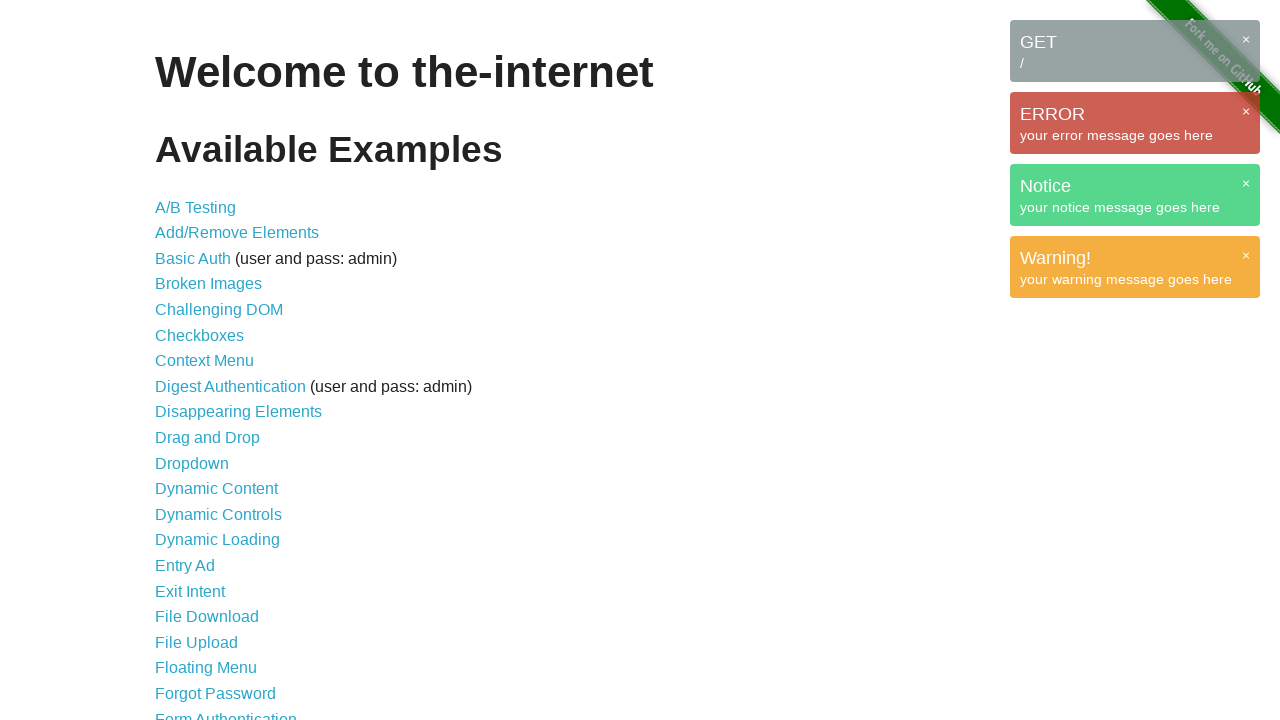

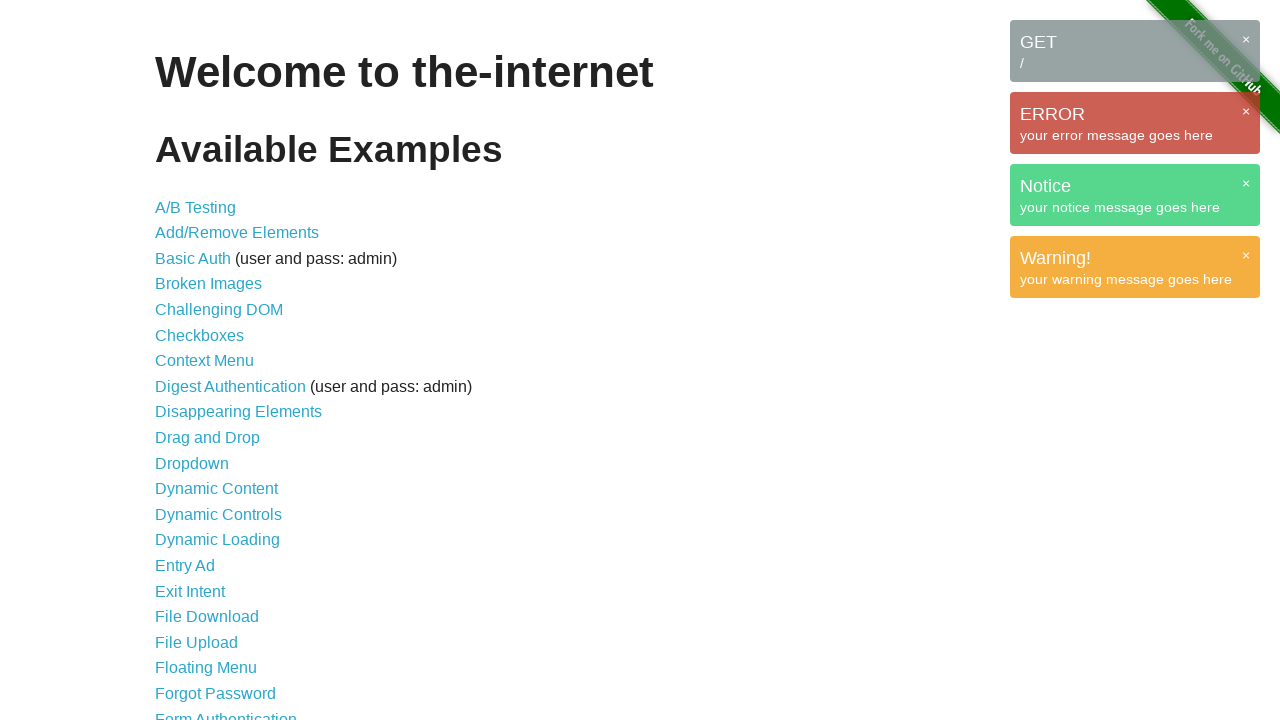